Navigates to the French Handball Federation website to view the Liqui Moly Starligue 2023-24 league standings page and verifies that the standings table is displayed.

Starting URL: https://www.ffhandball.fr/competitions/saison-2023-2024-19/national/liqui-moly-starligue-2023-24-23266/poule-128388/classements/

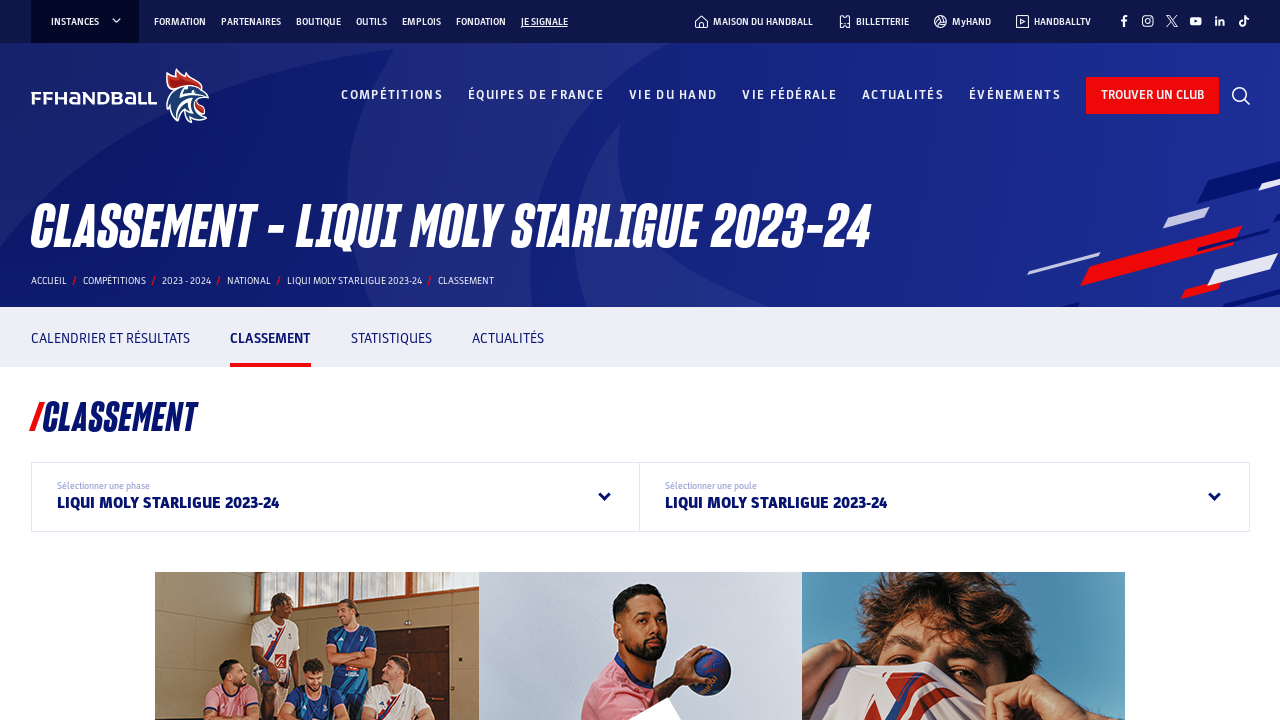

Navigated to French Handball Federation Liqui Moly Starligue 2023-24 standings page
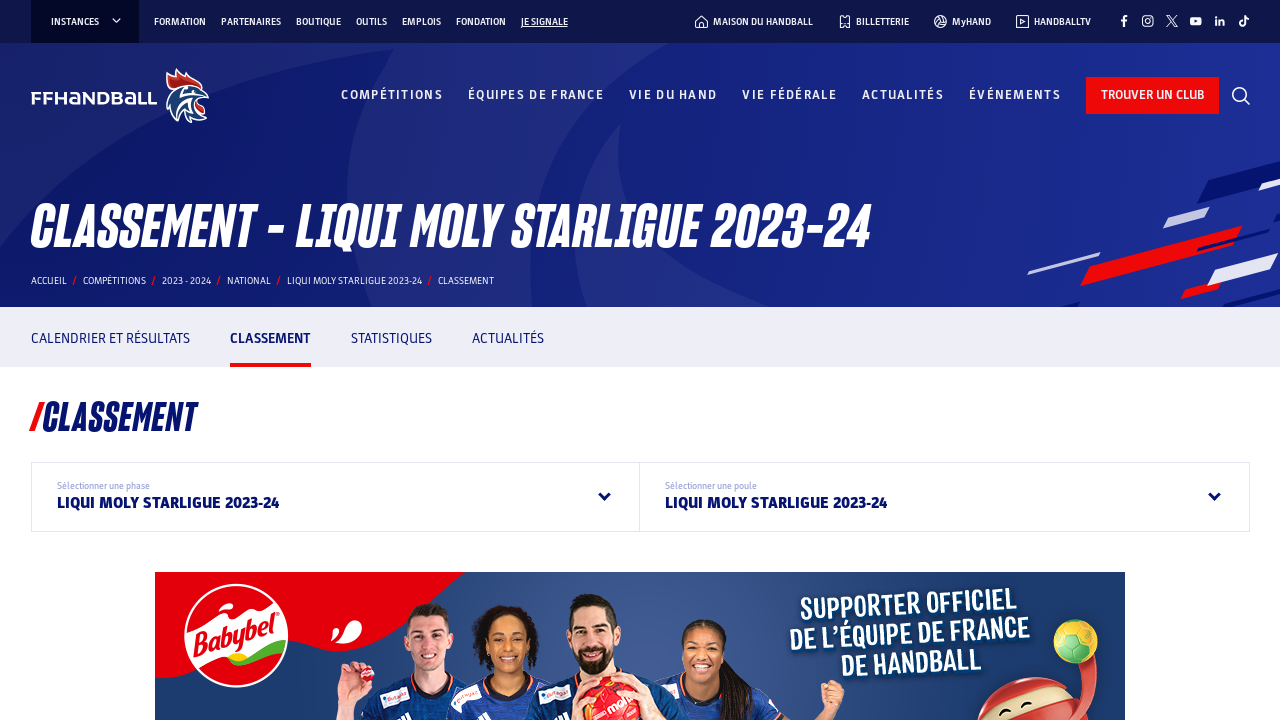

Standings table loaded on the page
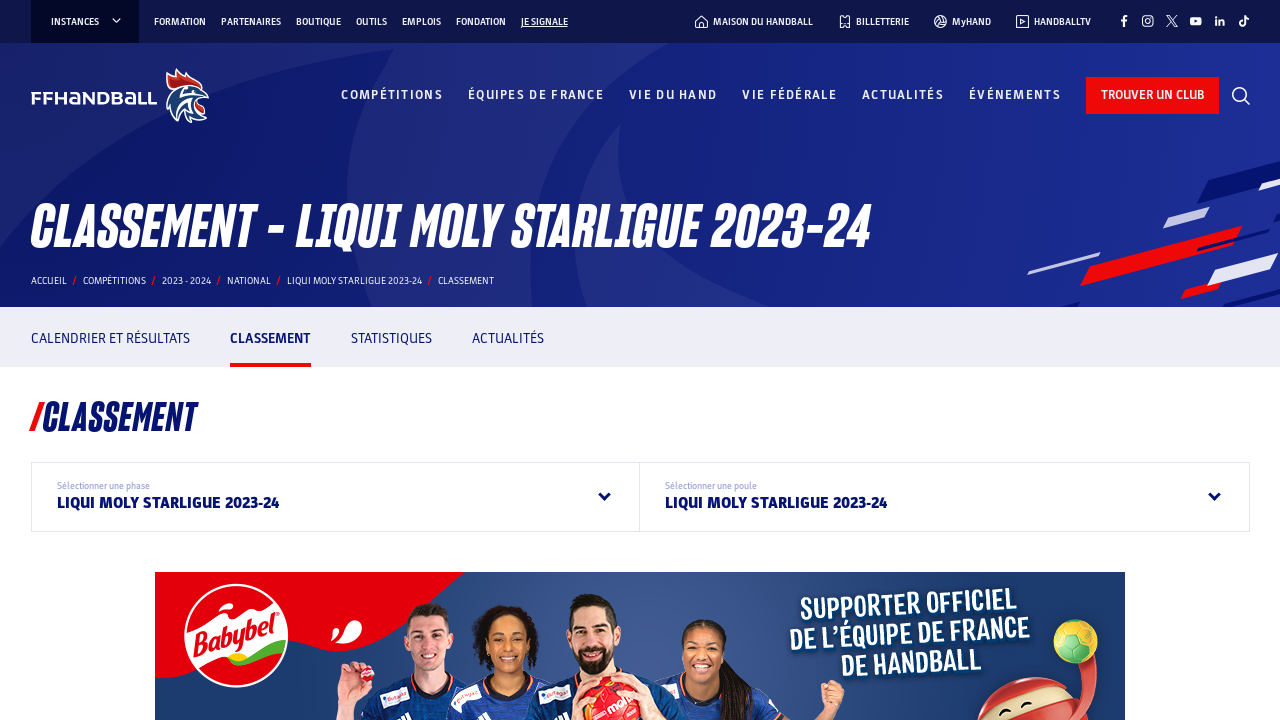

Verified that the standings table is visible
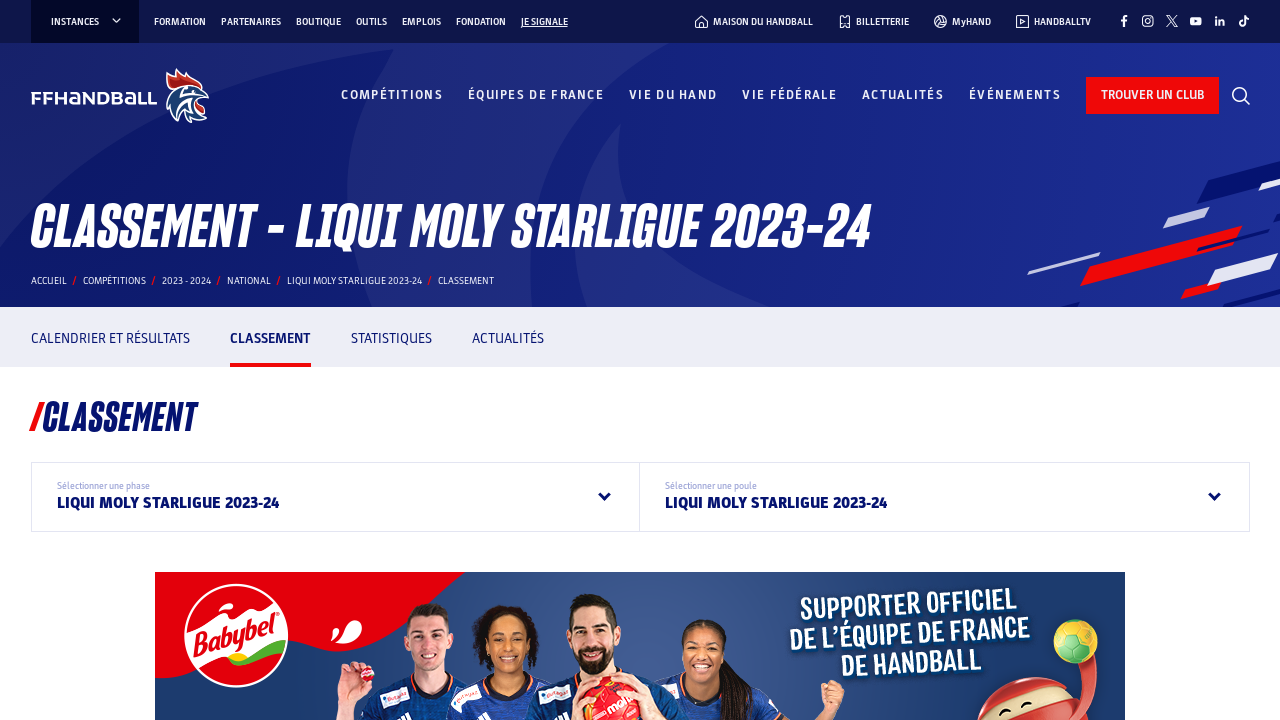

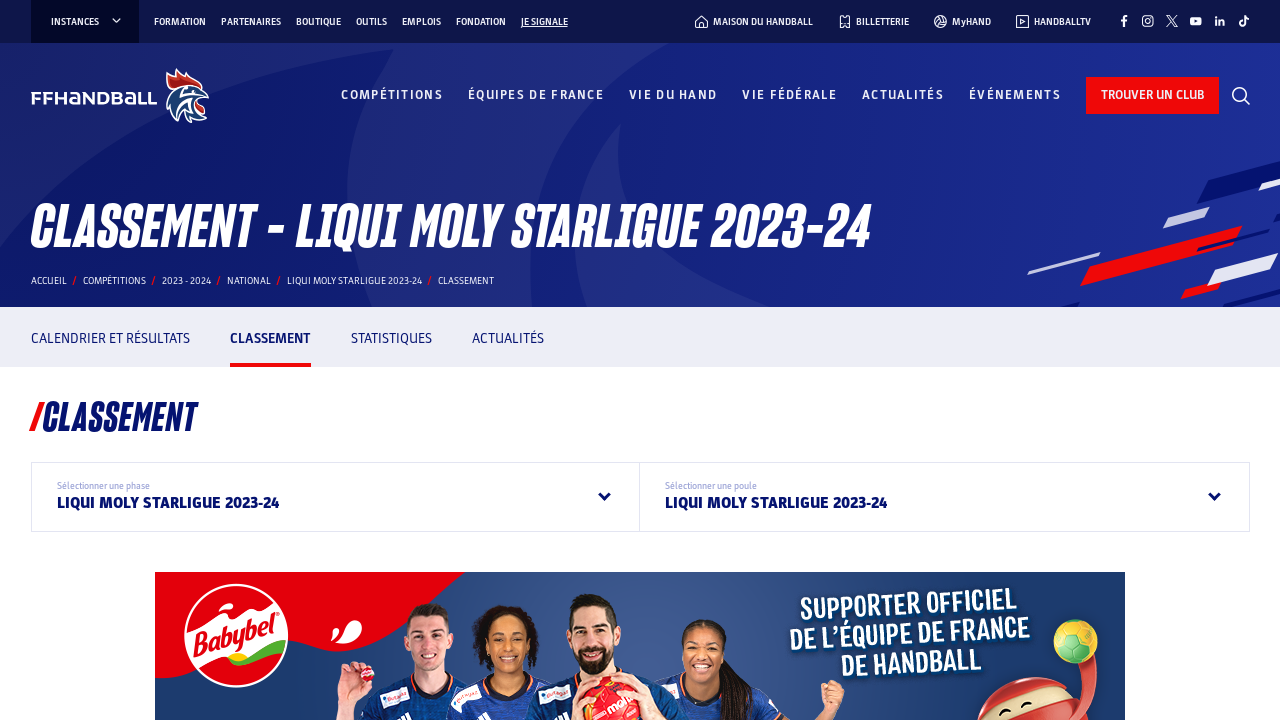